Tests checkbox functionality by clicking on checkbox1 and checkbox2 if they are not already selected

Starting URL: https://the-internet.herokuapp.com/checkboxes

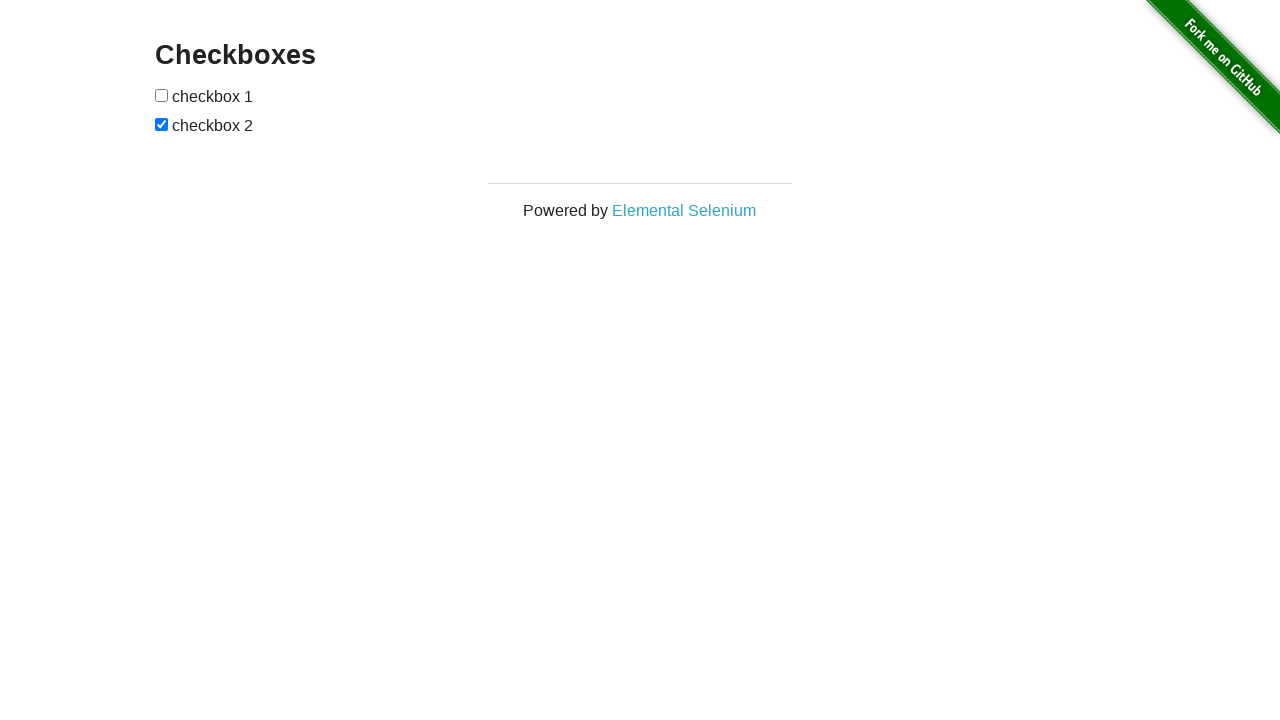

Located checkbox1 element
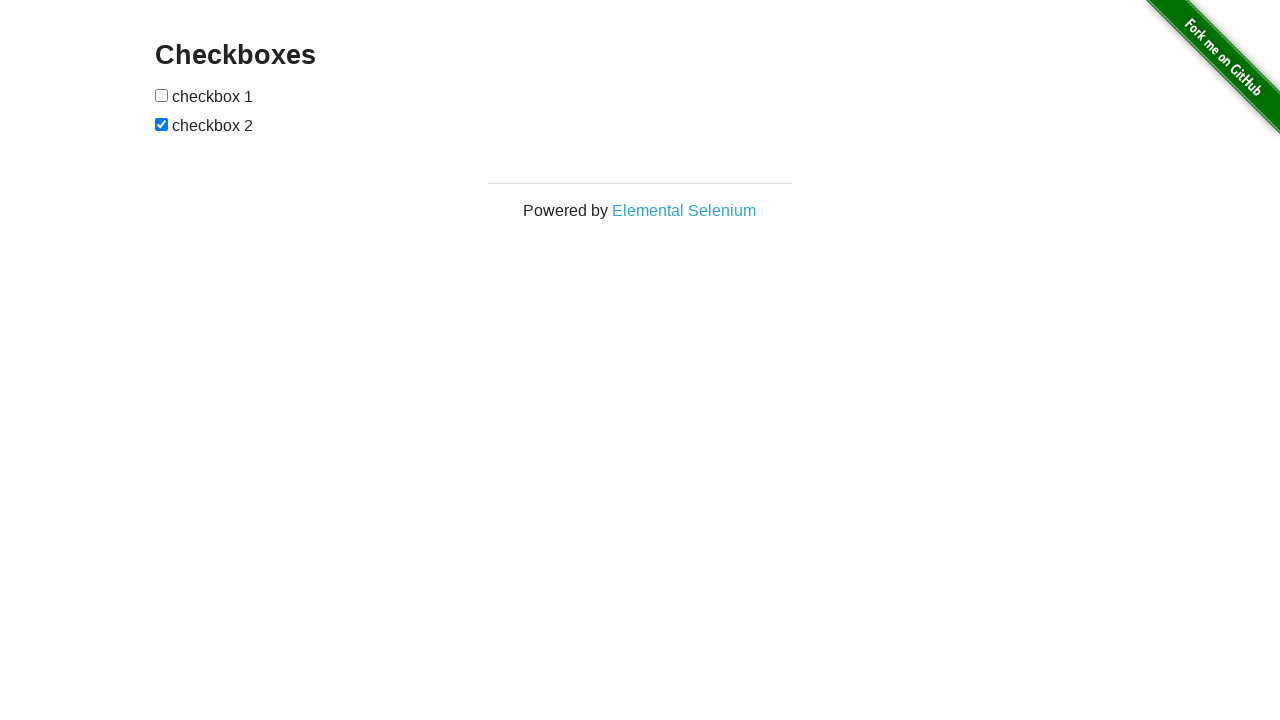

Located checkbox2 element
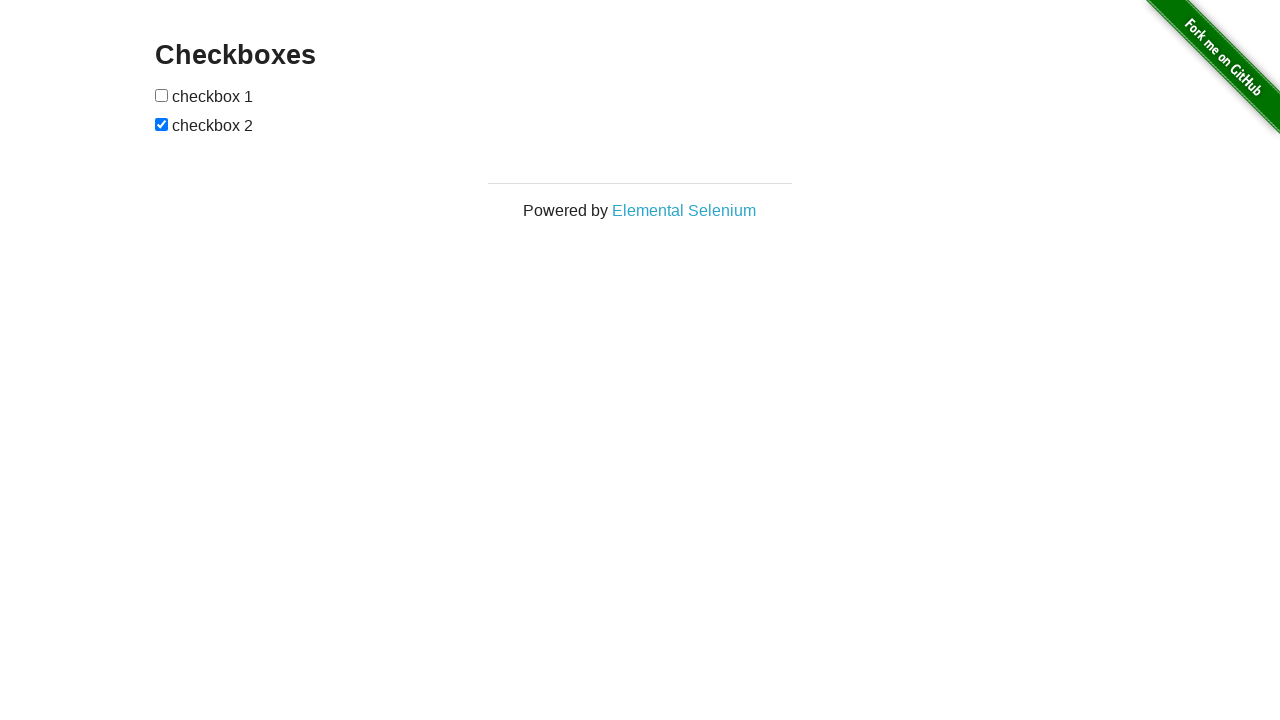

Checked checkbox1 status
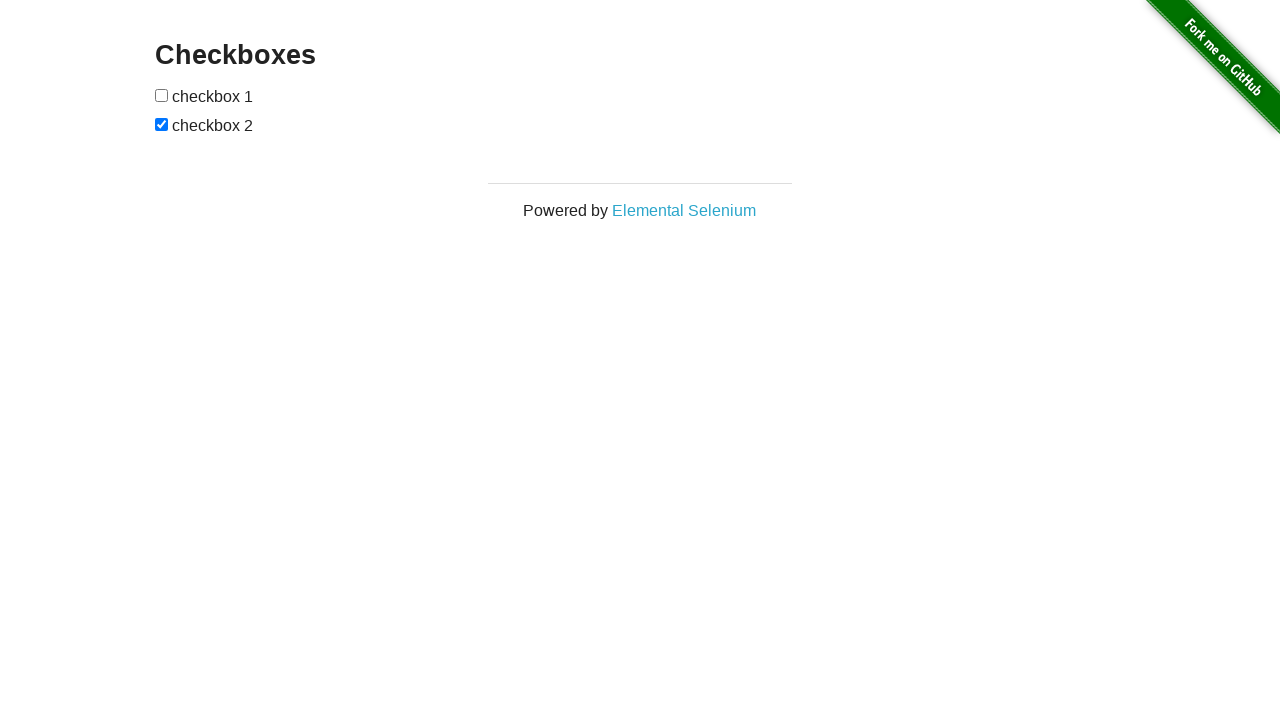

Clicked checkbox1 to select it at (162, 95) on (//input[@type='checkbox'])[1]
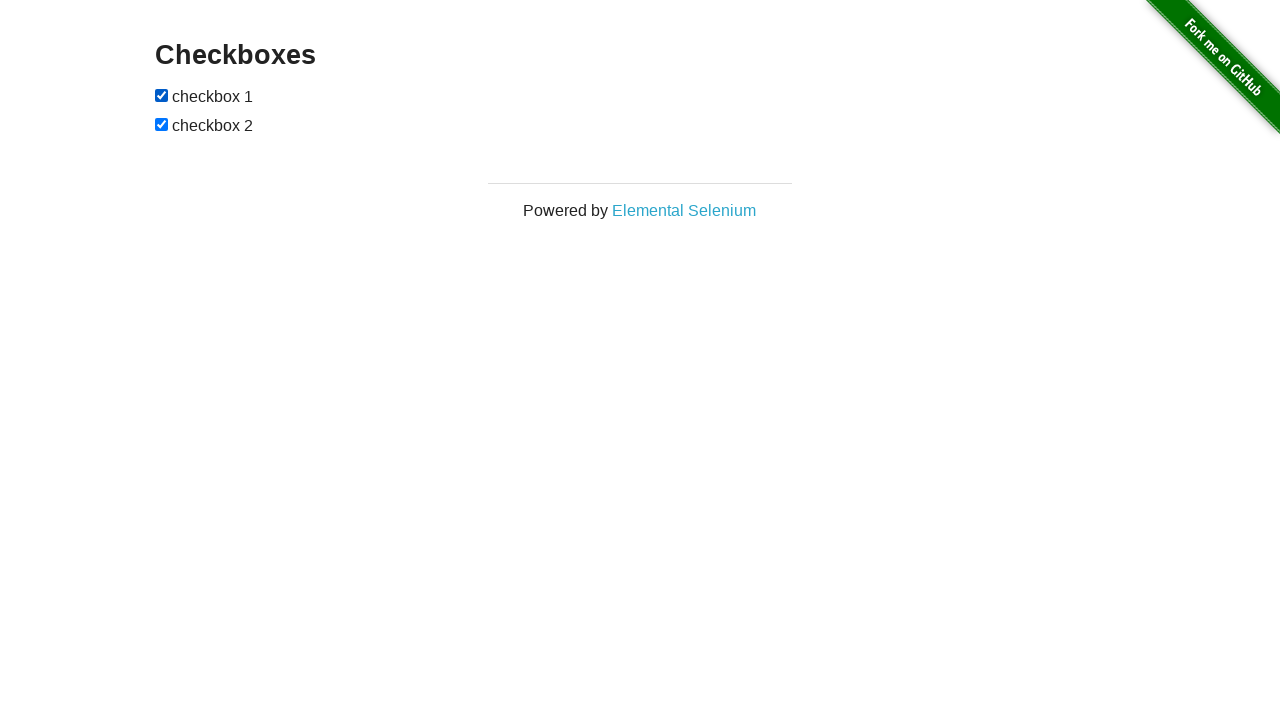

Checked checkbox2 status - already selected
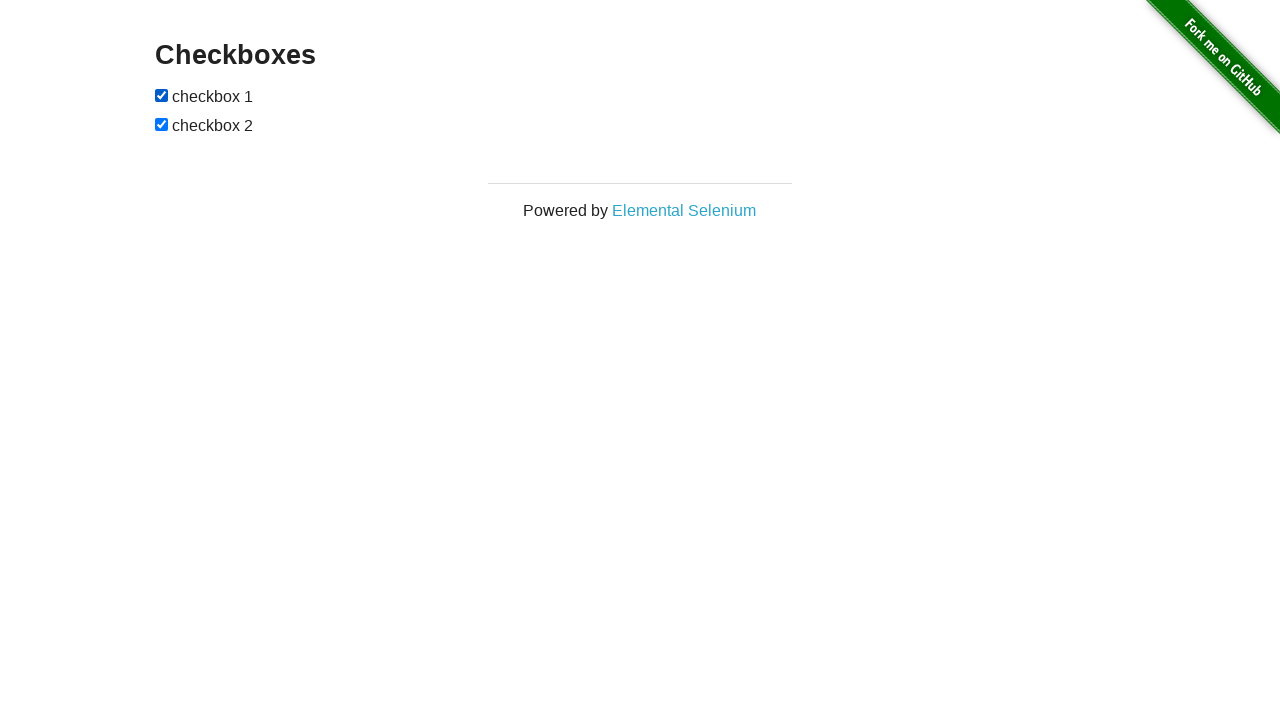

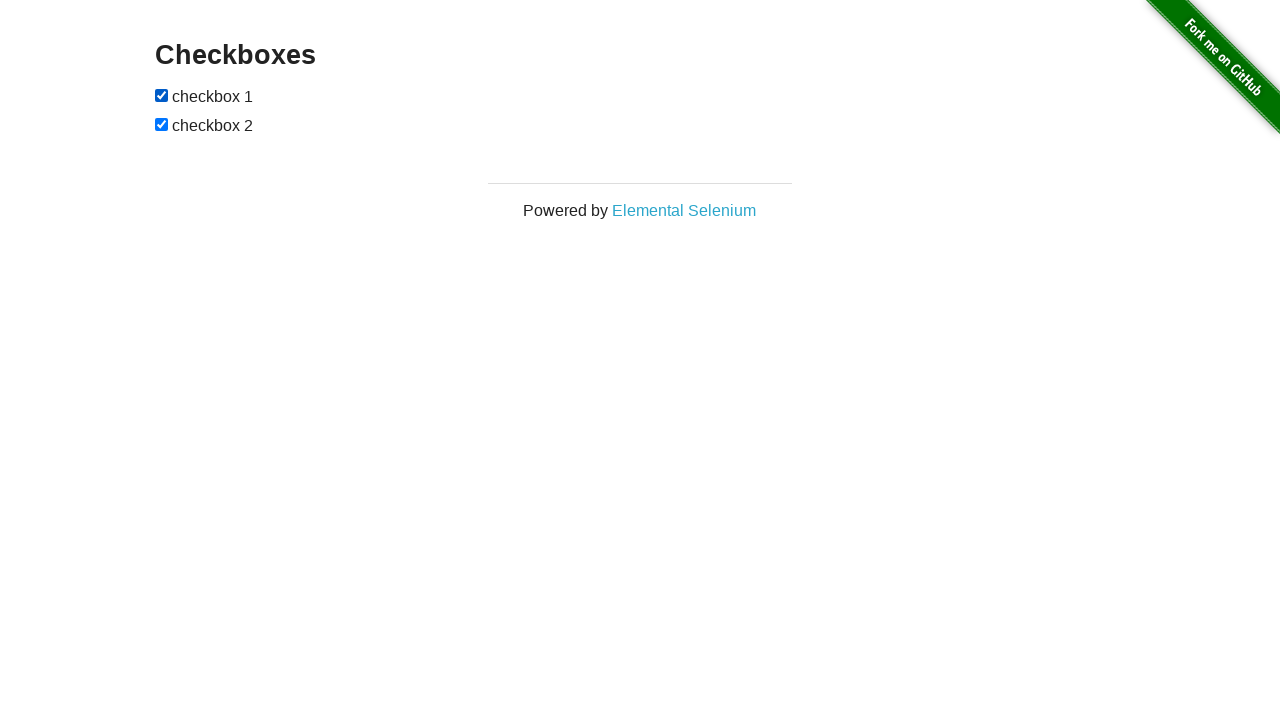